Tests various form interactions on a practice Angular website including clicking checkboxes, selecting radio buttons, choosing dropdown options, filling password fields, submitting a form, and adding a product to cart.

Starting URL: https://rahulshettyacademy.com/angularpractice/

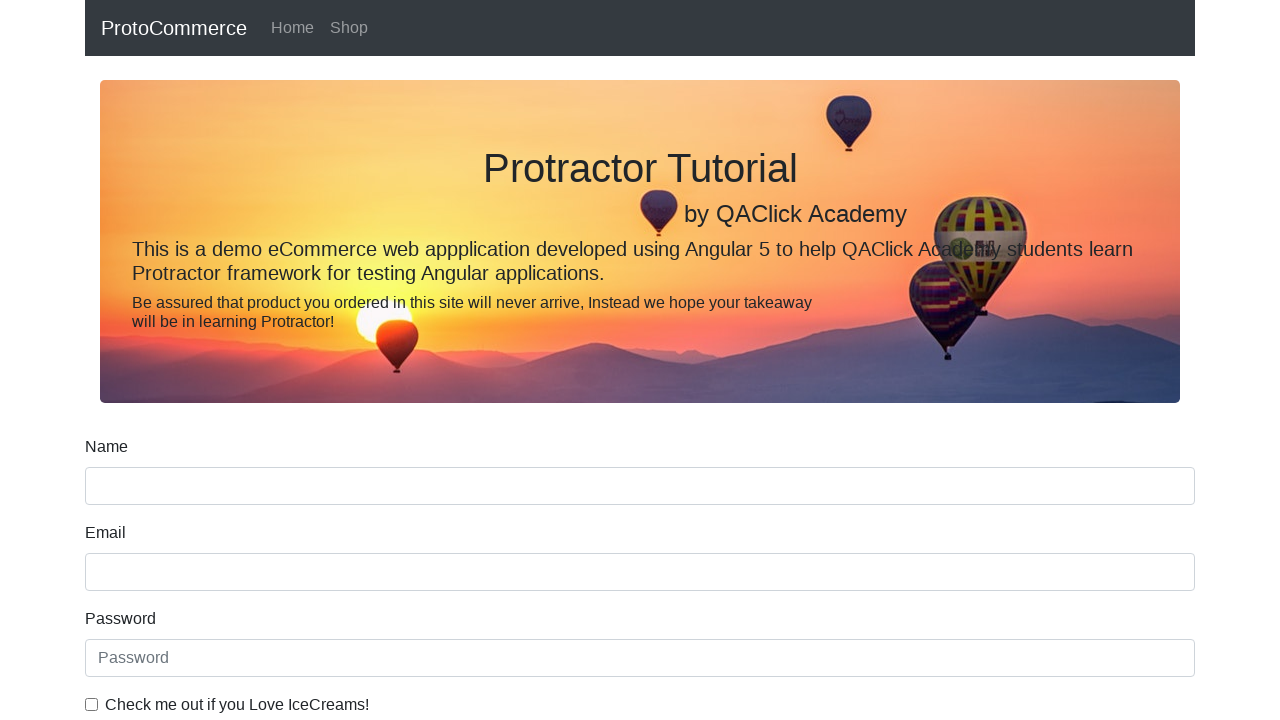

Clicked 'Love IceCreams' checkbox at (92, 704) on internal:label="Check me out if you Love IceCreams!"i
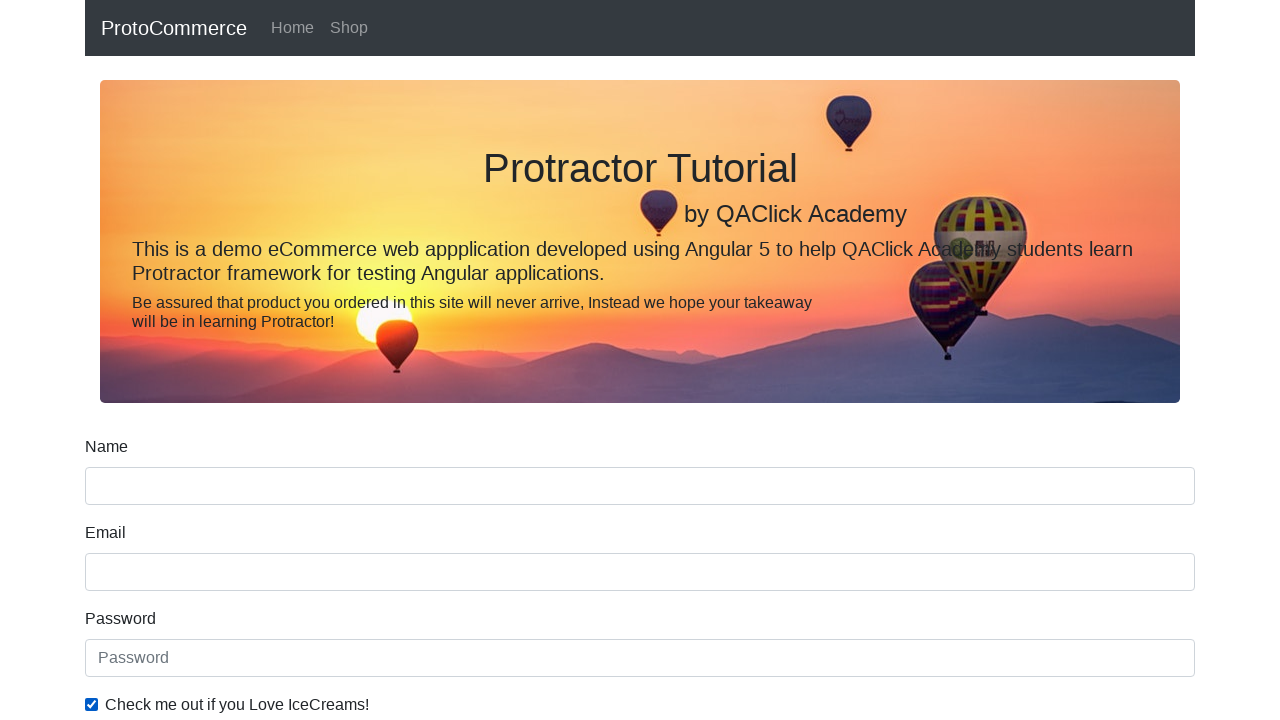

Selected 'Employed' radio button at (326, 360) on internal:label="Employed"i
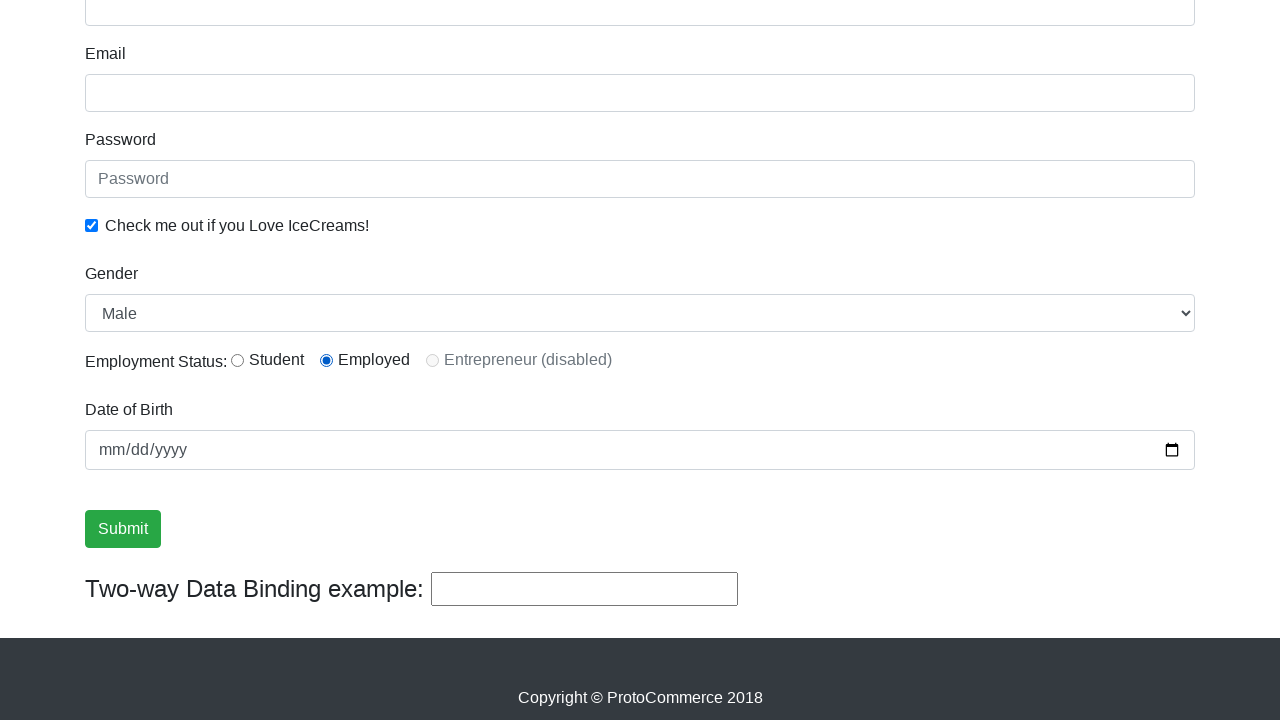

Selected 'Female' from Gender dropdown on internal:label="Gender"i
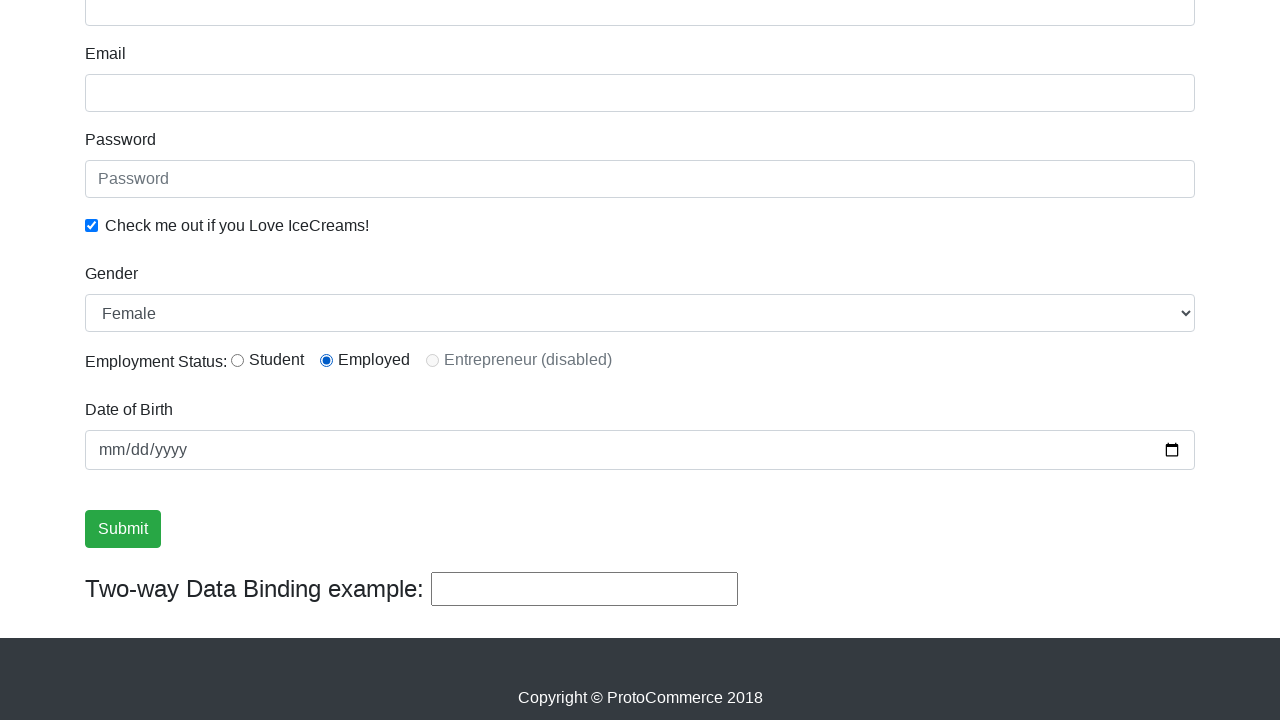

Filled password field with 'secretpass123' on internal:attr=[placeholder="Password"i]
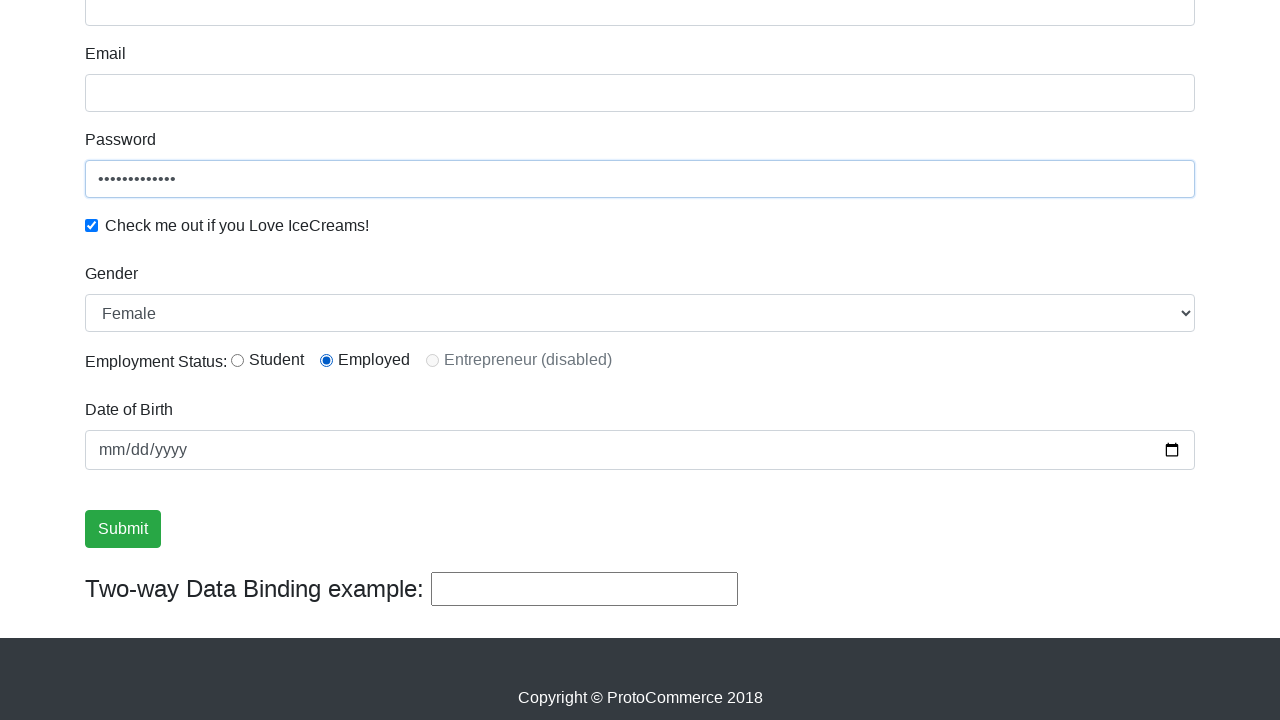

Clicked Submit button to submit the form at (123, 529) on internal:role=button[name="Submit"i]
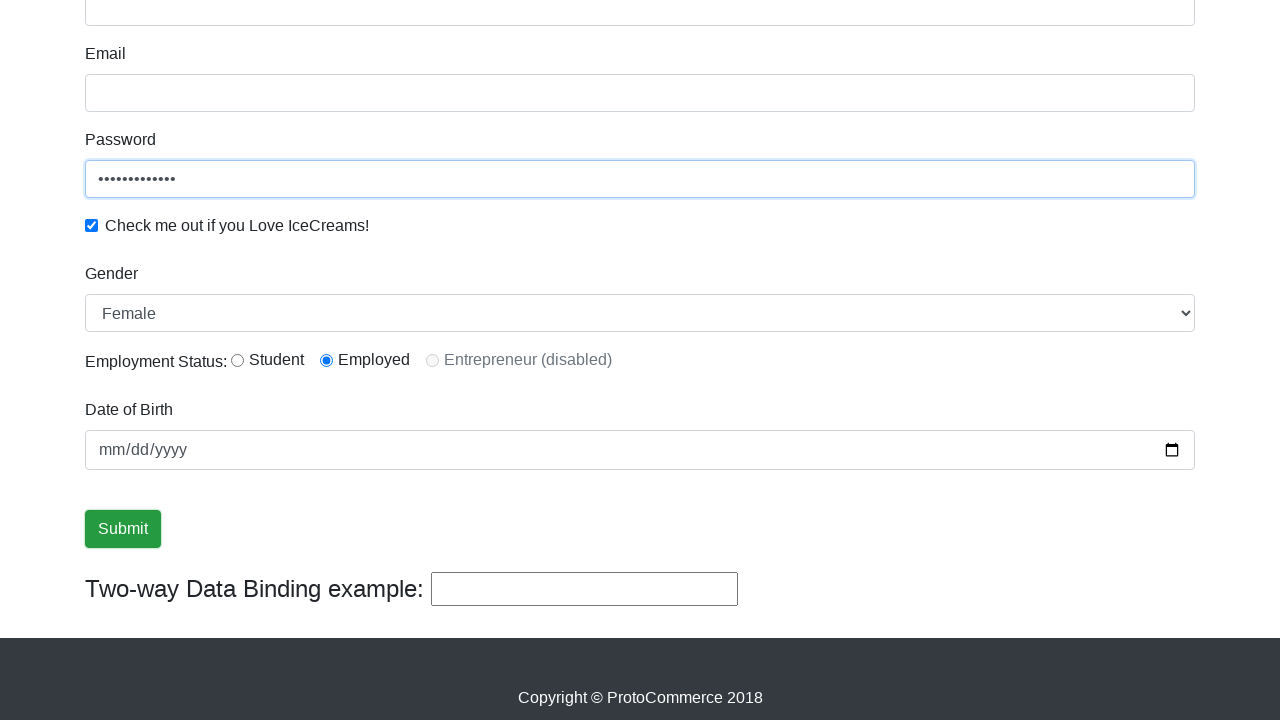

Form submission success message appeared
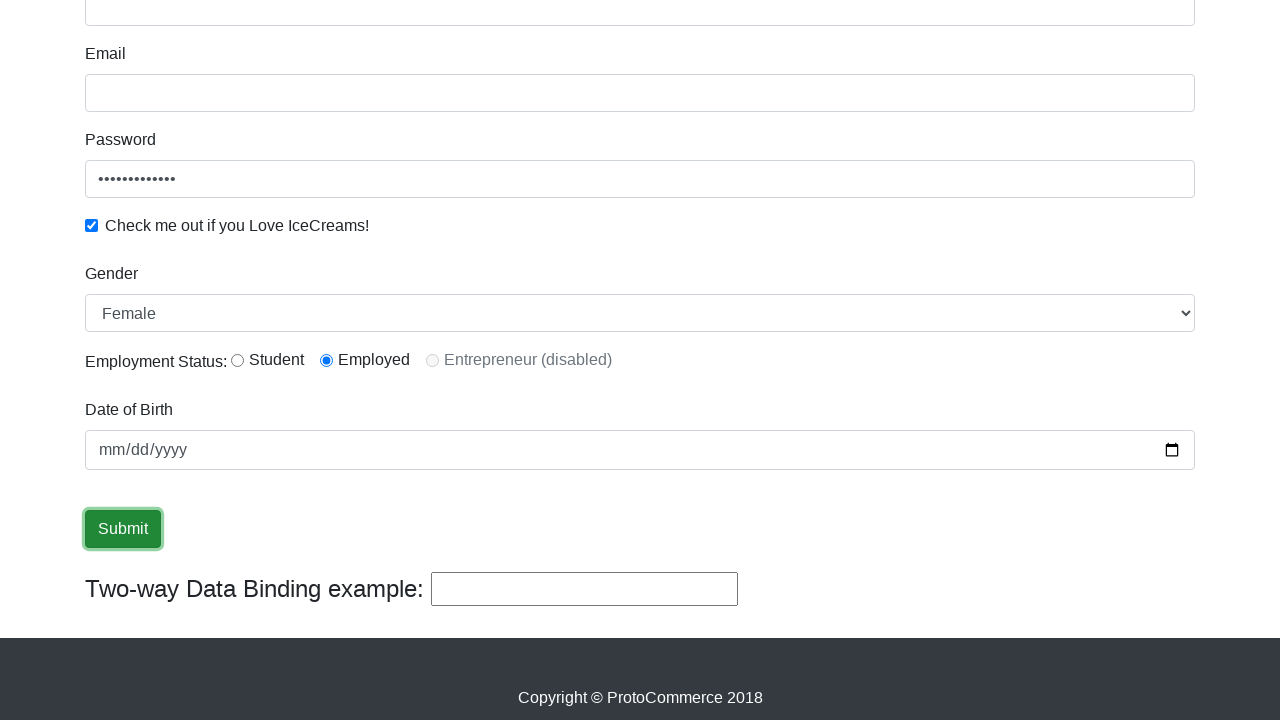

Clicked Shop link to navigate to shop page at (349, 28) on internal:role=link[name="Shop"i]
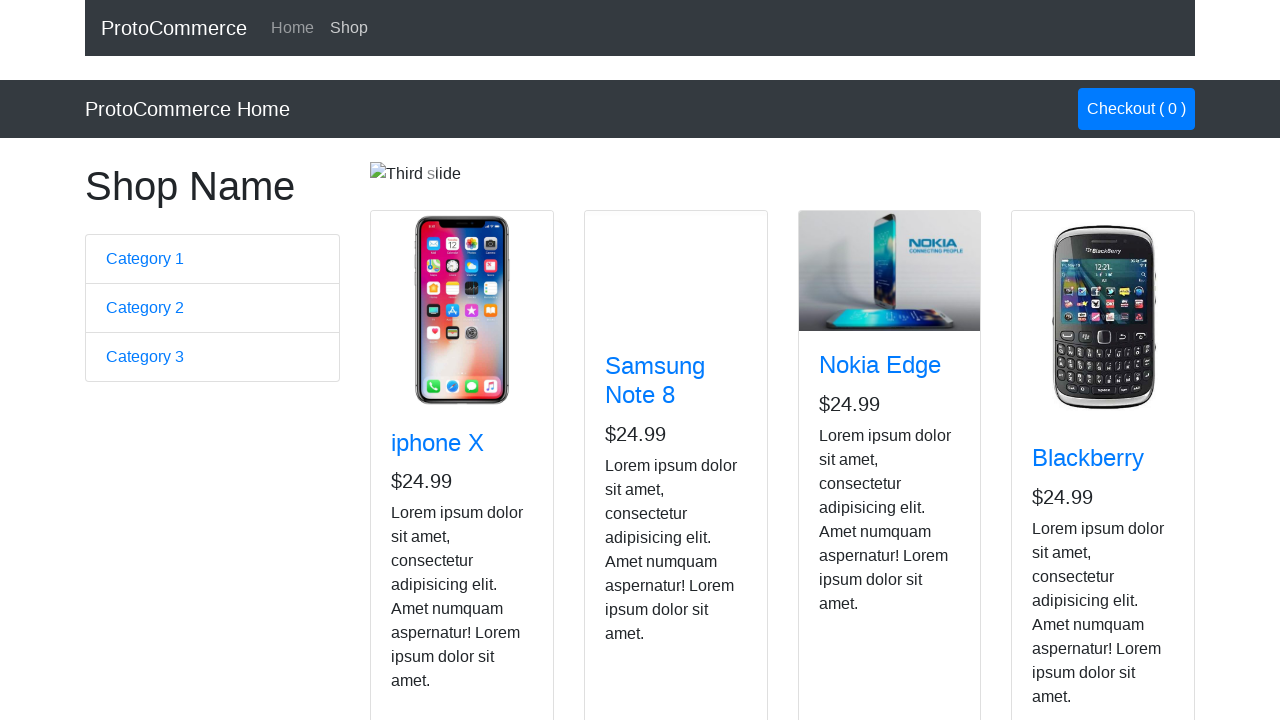

Clicked Add button for Nokia Edge product at (854, 528) on app-card >> internal:has-text="Nokia Edge"i >> internal:role=button
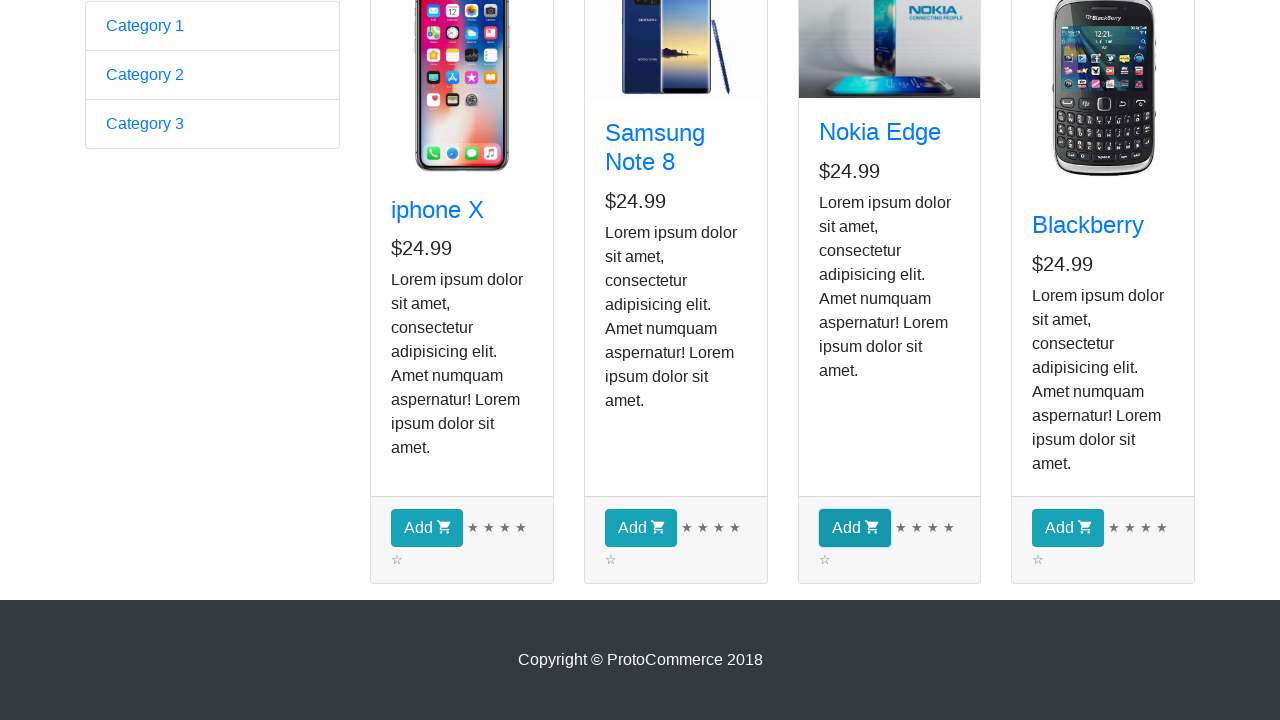

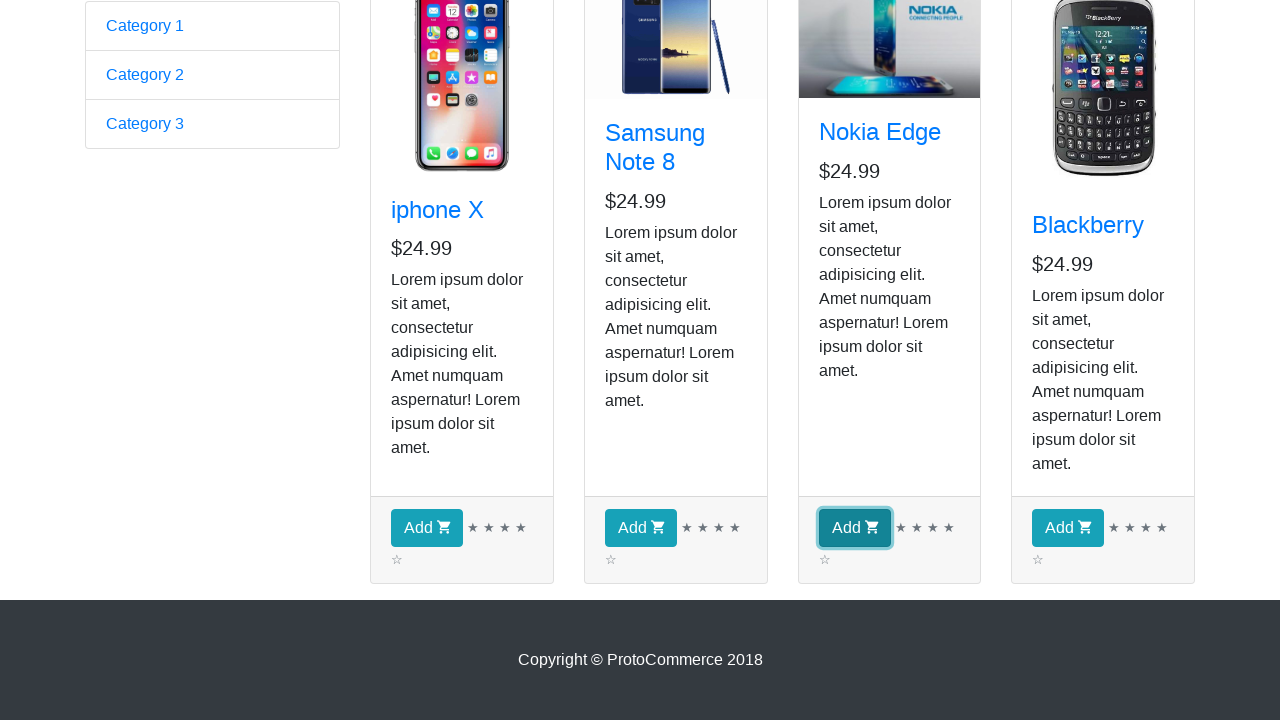